Retrieves an attribute value from an element, performs a mathematical calculation, and submits a form with the result along with selecting checkboxes

Starting URL: http://suninjuly.github.io/get_attribute.html

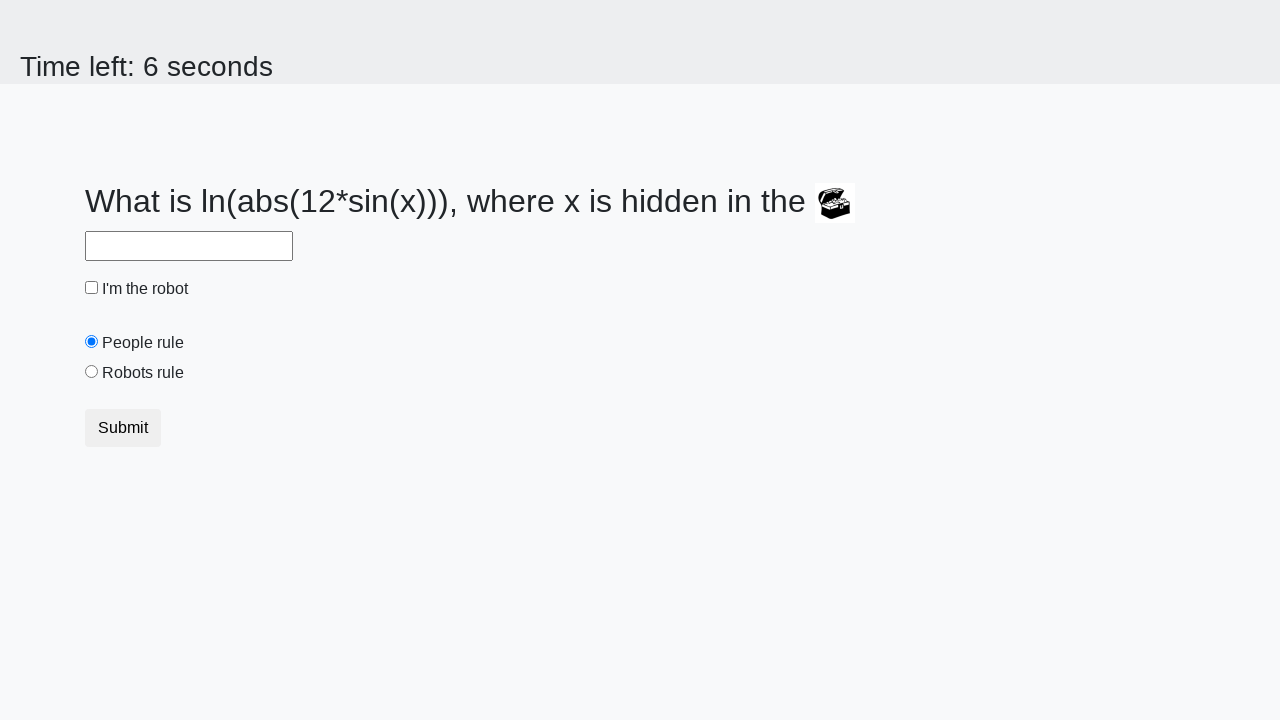

Retrieved treasure value from element attribute 'valuex'
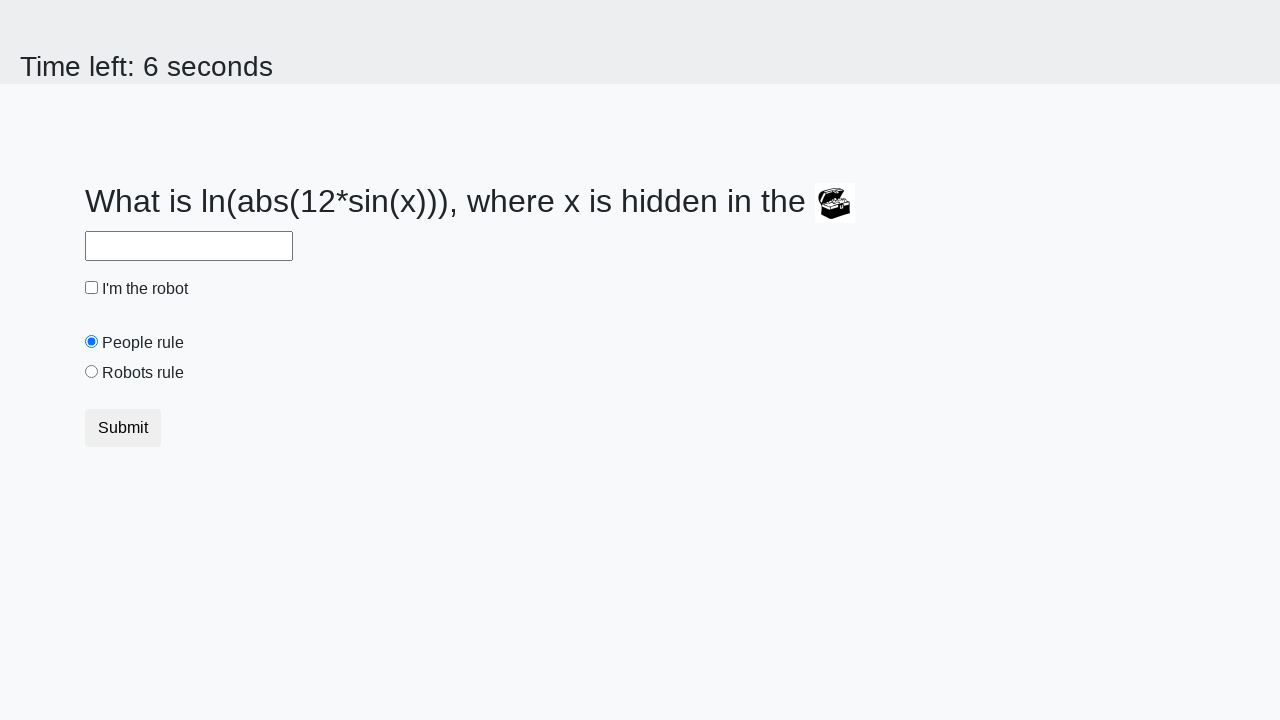

Calculated result using mathematical formula: log(abs(12 * sin(treasure)))
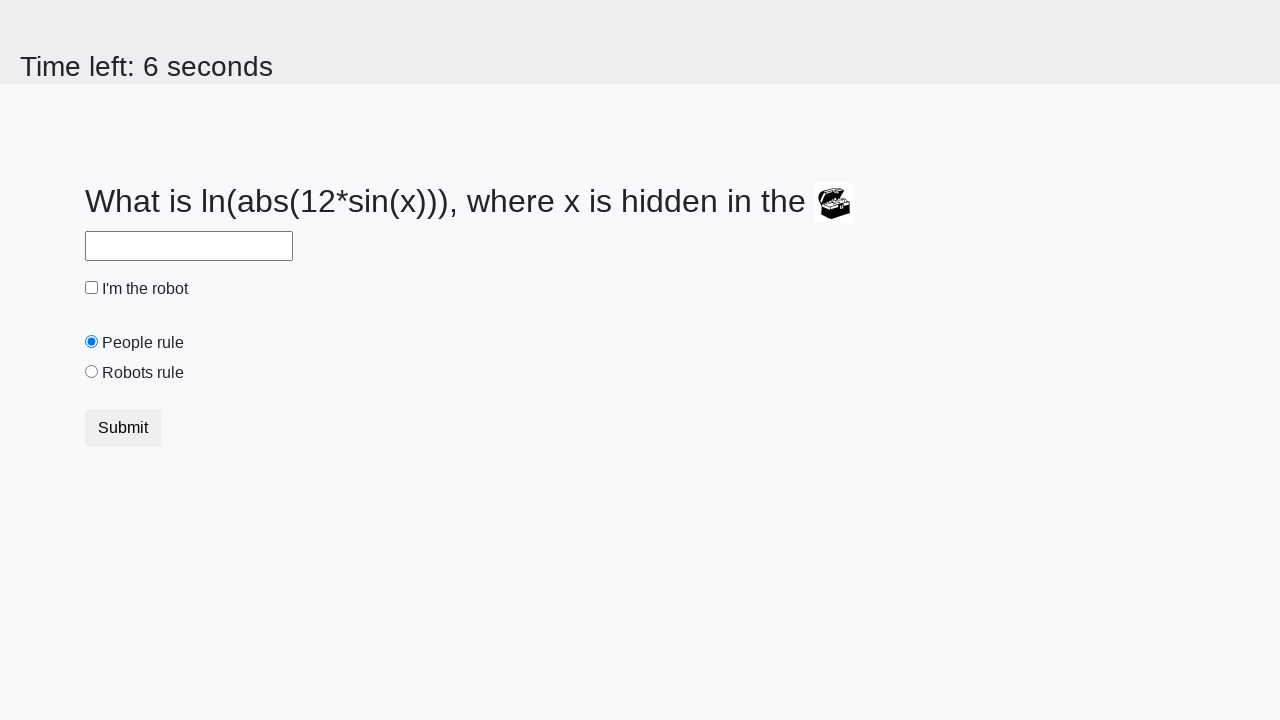

Filled answer field with calculated result on #answer
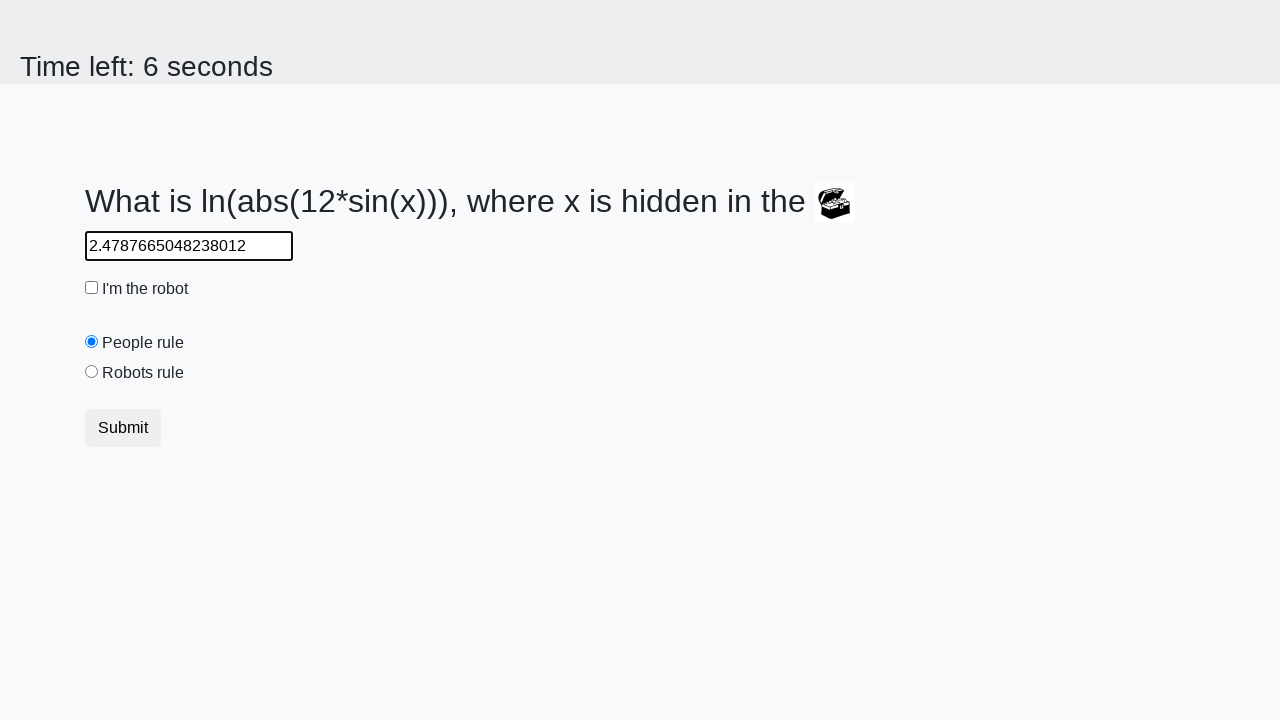

Clicked robot checkbox at (92, 288) on #robotCheckbox
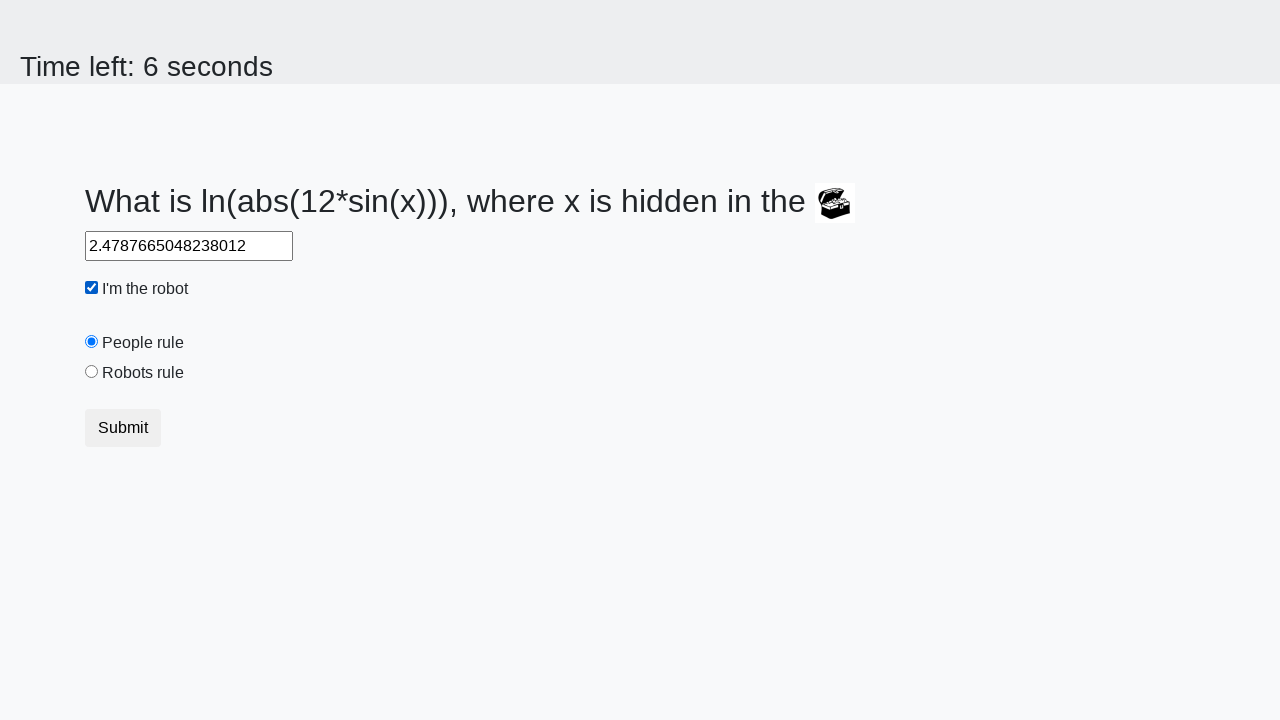

Clicked robots rule radio button at (92, 372) on #robotsRule
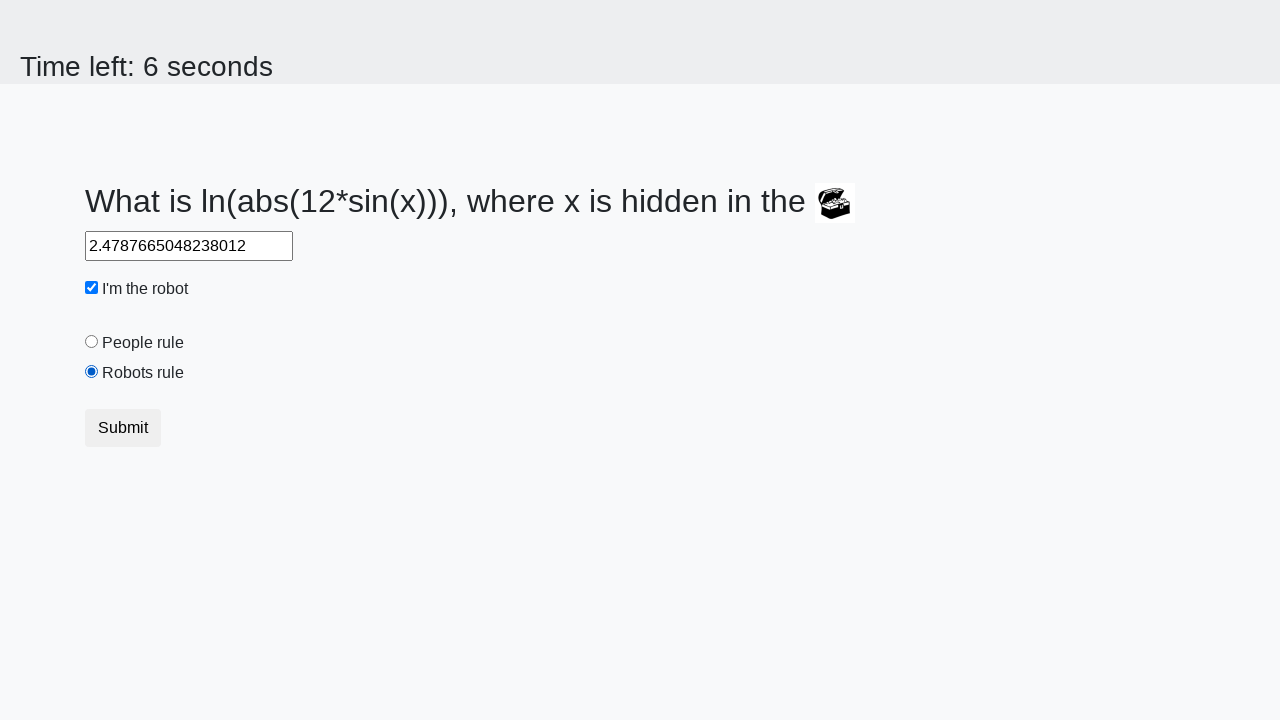

Clicked submit button to submit form at (123, 428) on button
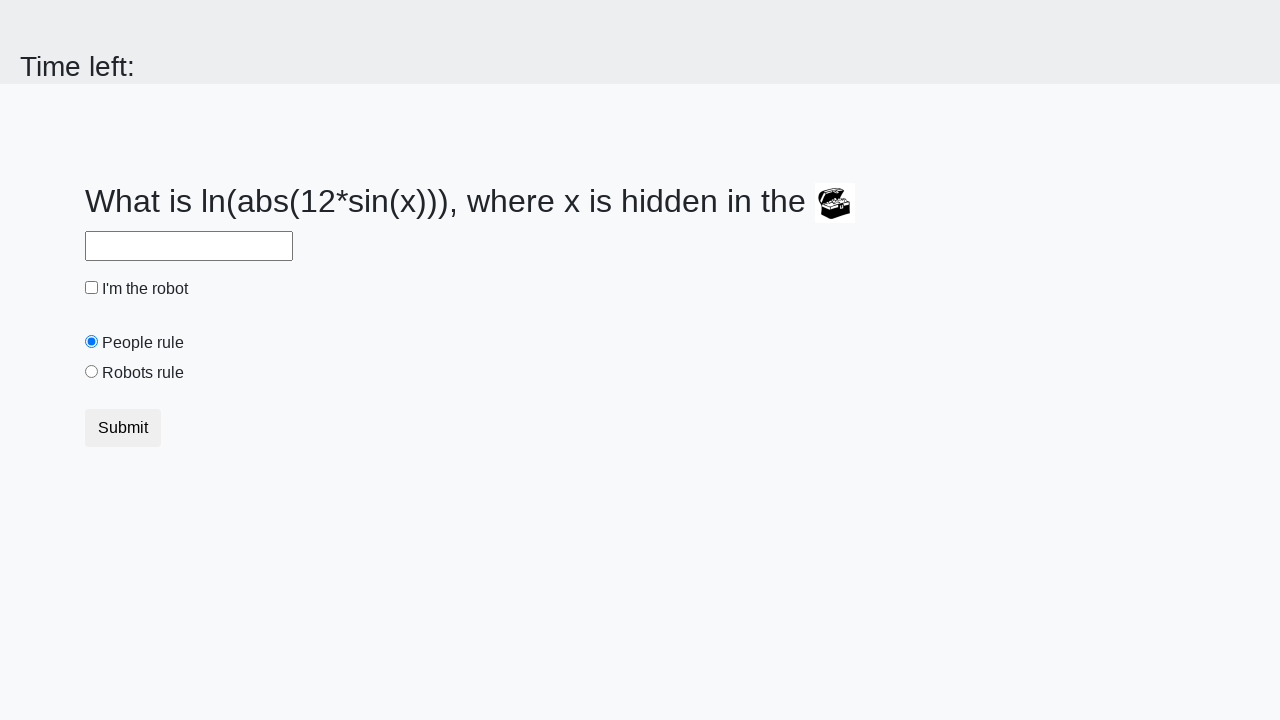

Set up dialog handler to accept alerts
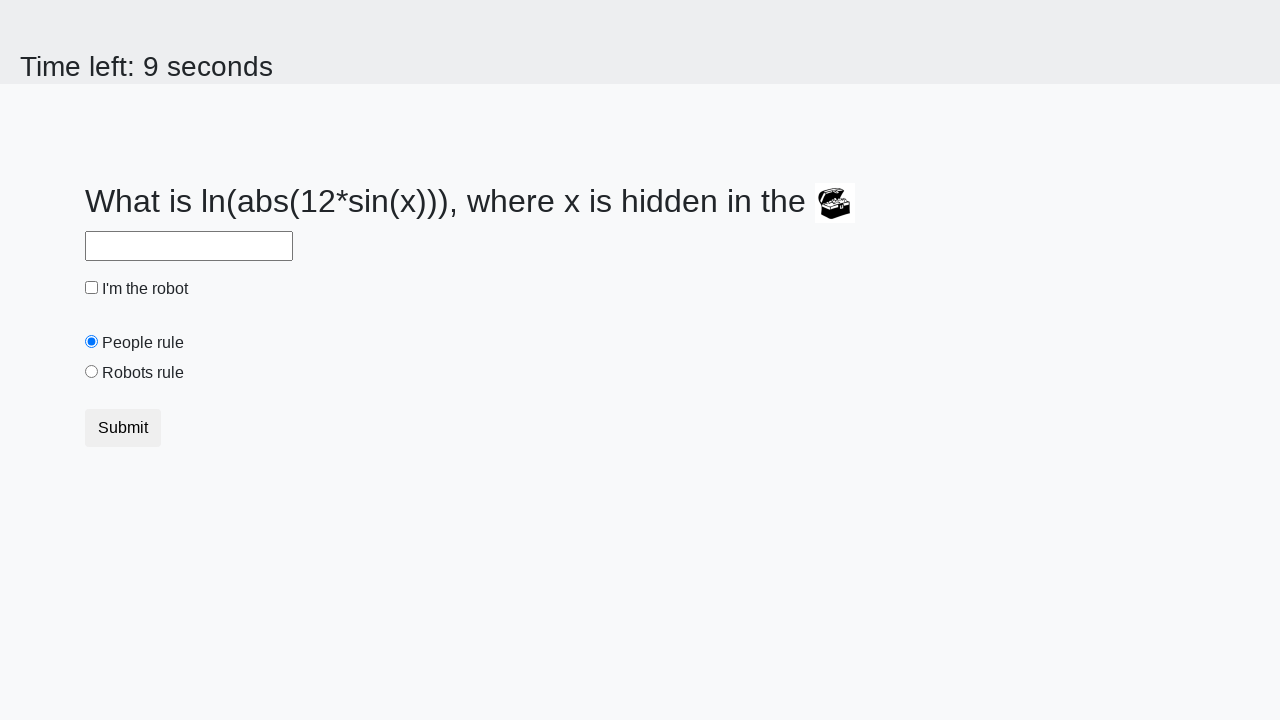

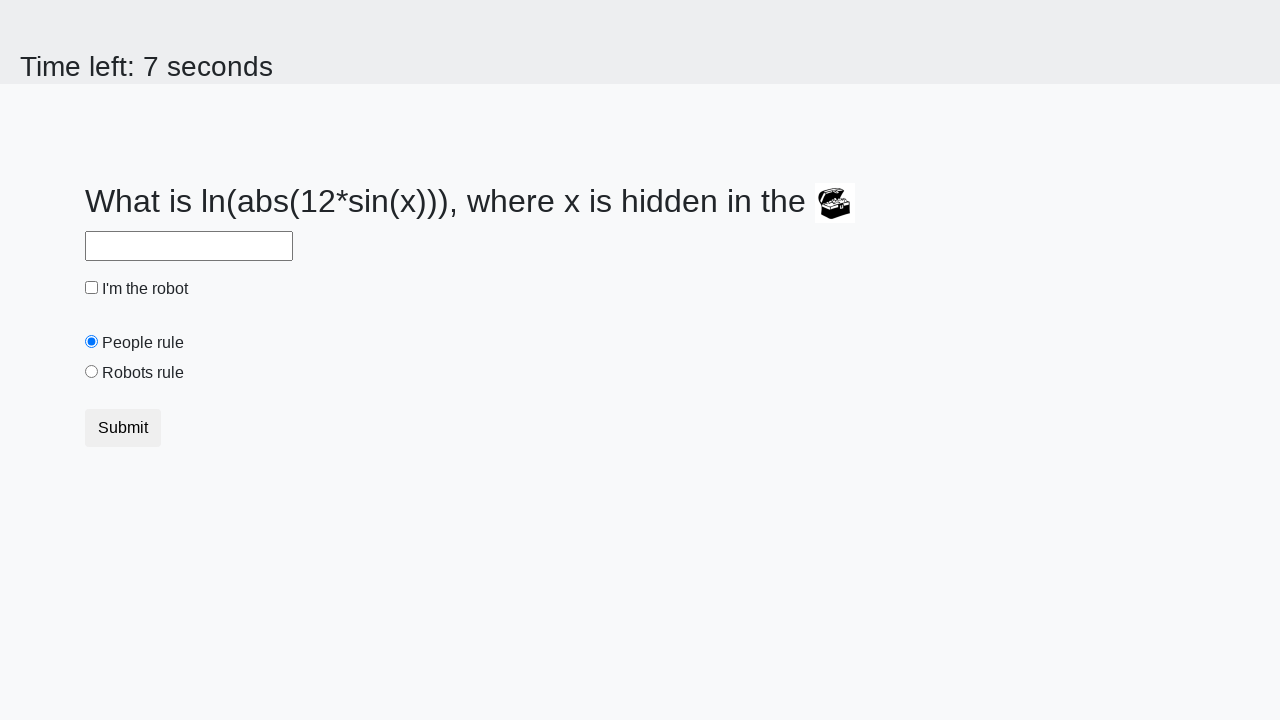